Tests editing a todo item by double-clicking and changing the text

Starting URL: https://demo.playwright.dev/todomvc

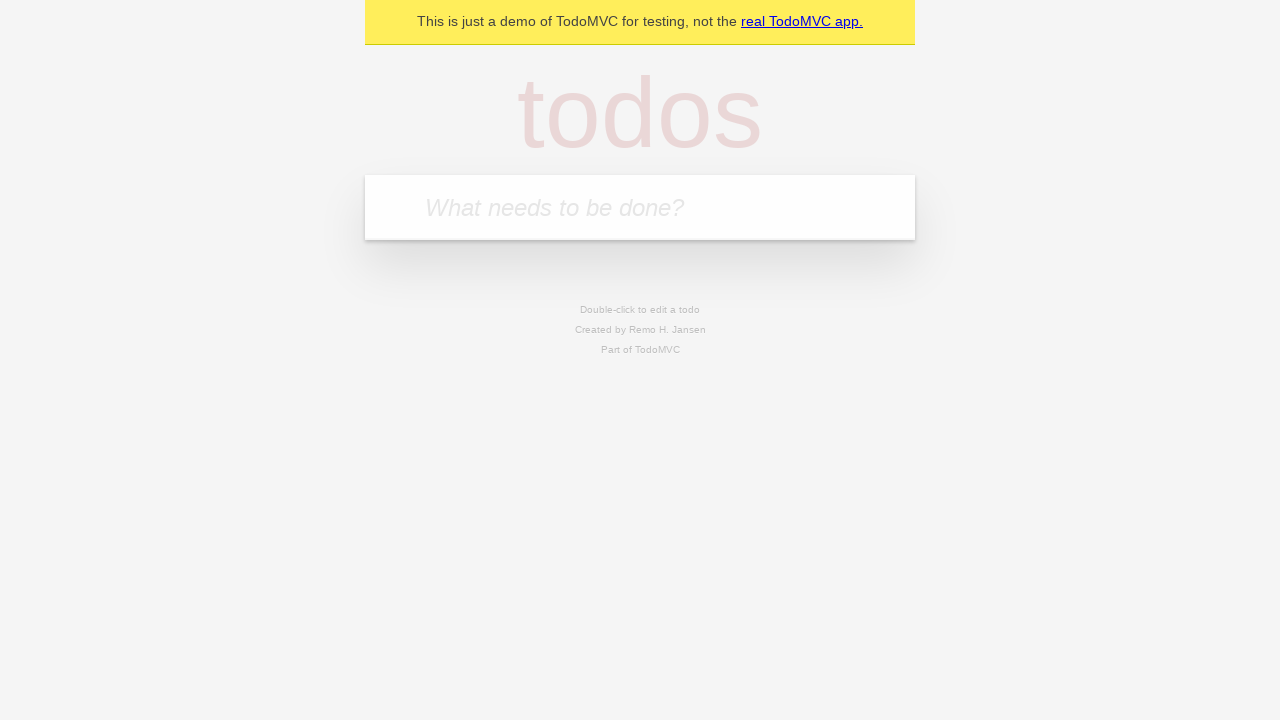

Filled todo input with 'buy some cheese' on internal:attr=[placeholder="What needs to be done?"i]
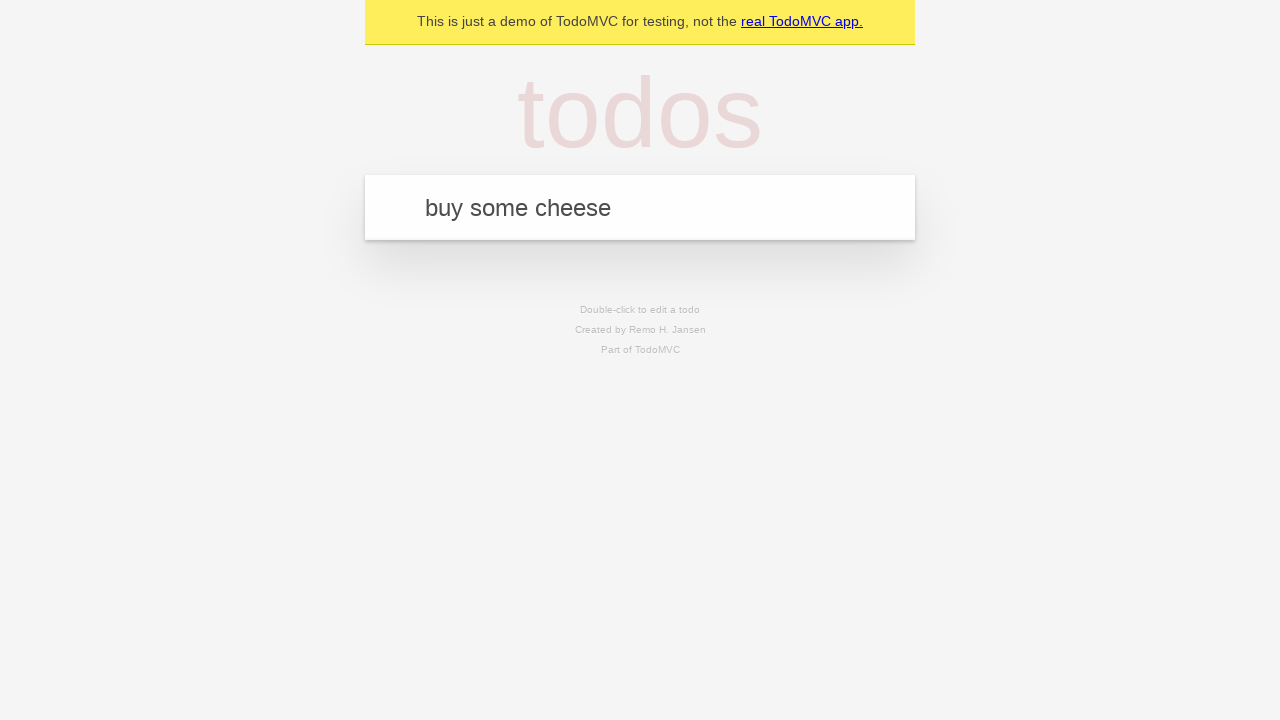

Pressed Enter to create todo 'buy some cheese' on internal:attr=[placeholder="What needs to be done?"i]
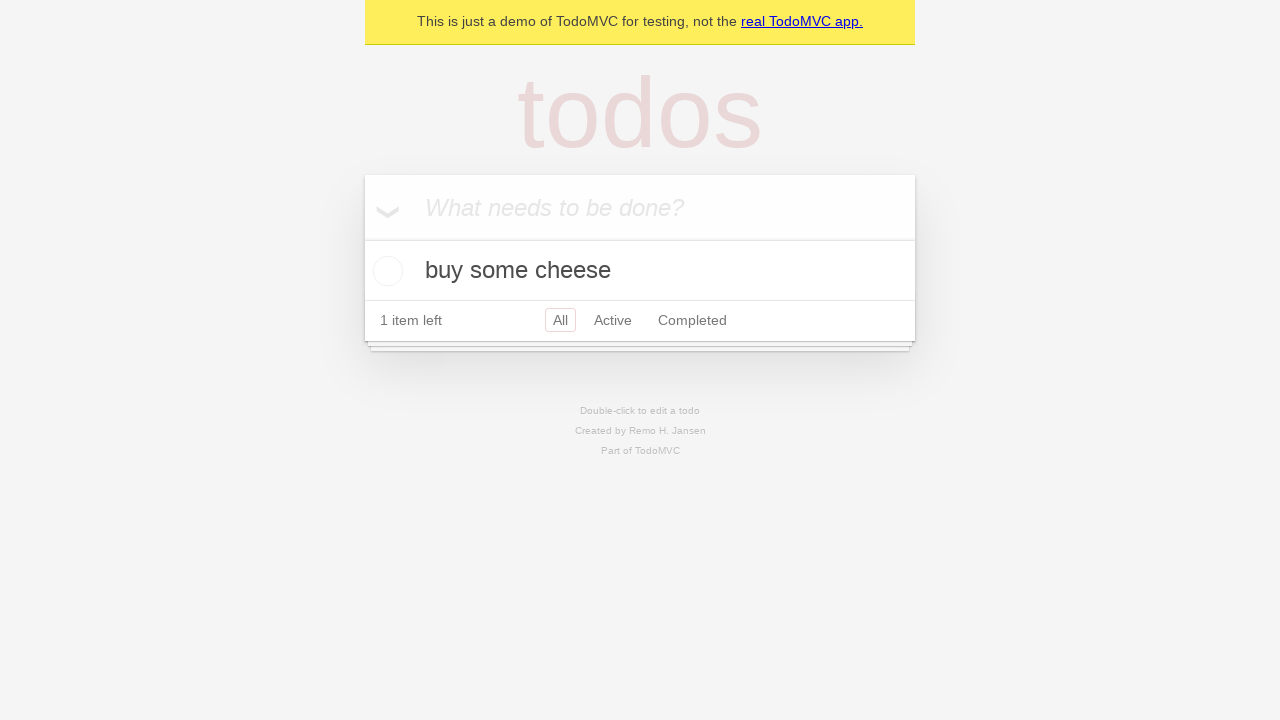

Filled todo input with 'feed the cat' on internal:attr=[placeholder="What needs to be done?"i]
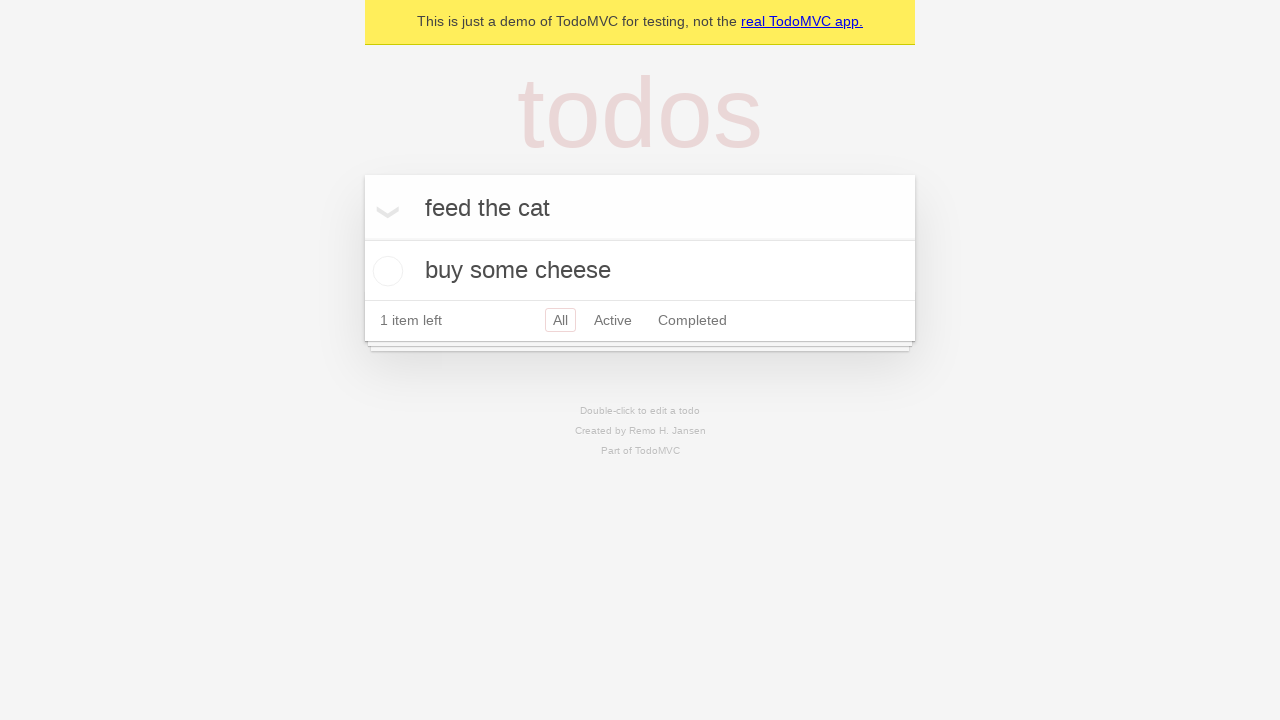

Pressed Enter to create todo 'feed the cat' on internal:attr=[placeholder="What needs to be done?"i]
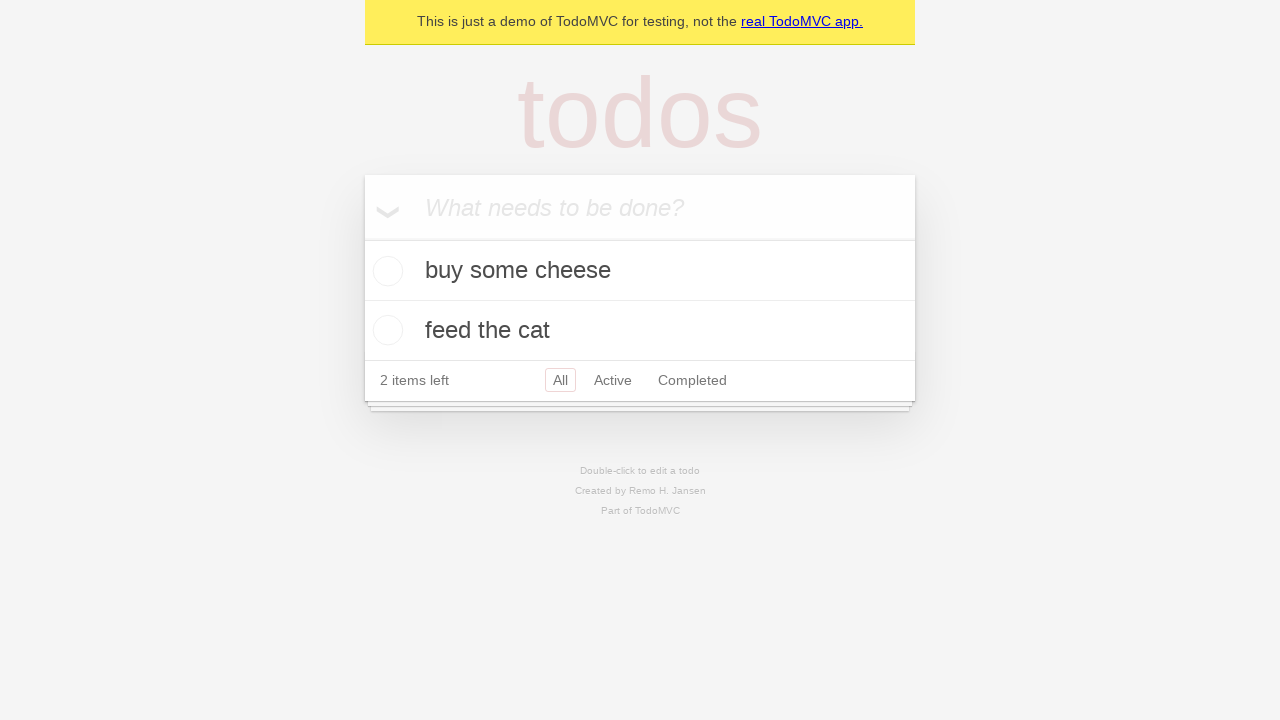

Filled todo input with 'book a doctors appointment' on internal:attr=[placeholder="What needs to be done?"i]
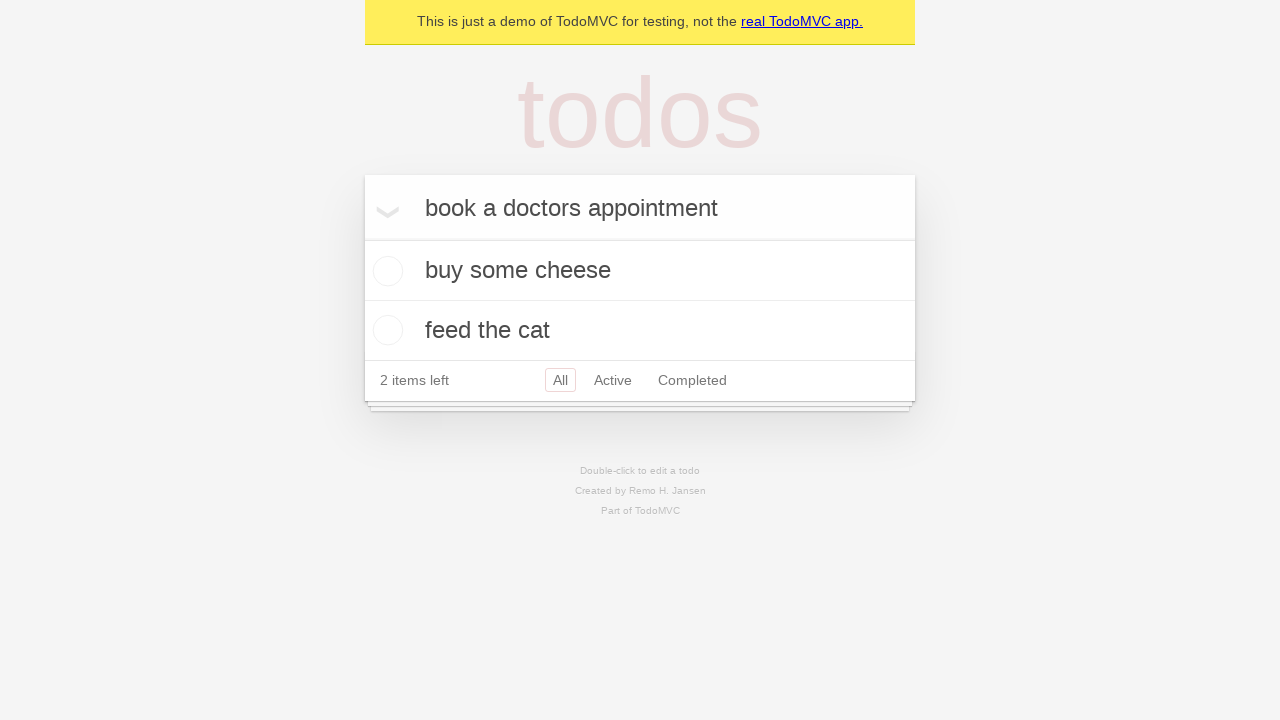

Pressed Enter to create todo 'book a doctors appointment' on internal:attr=[placeholder="What needs to be done?"i]
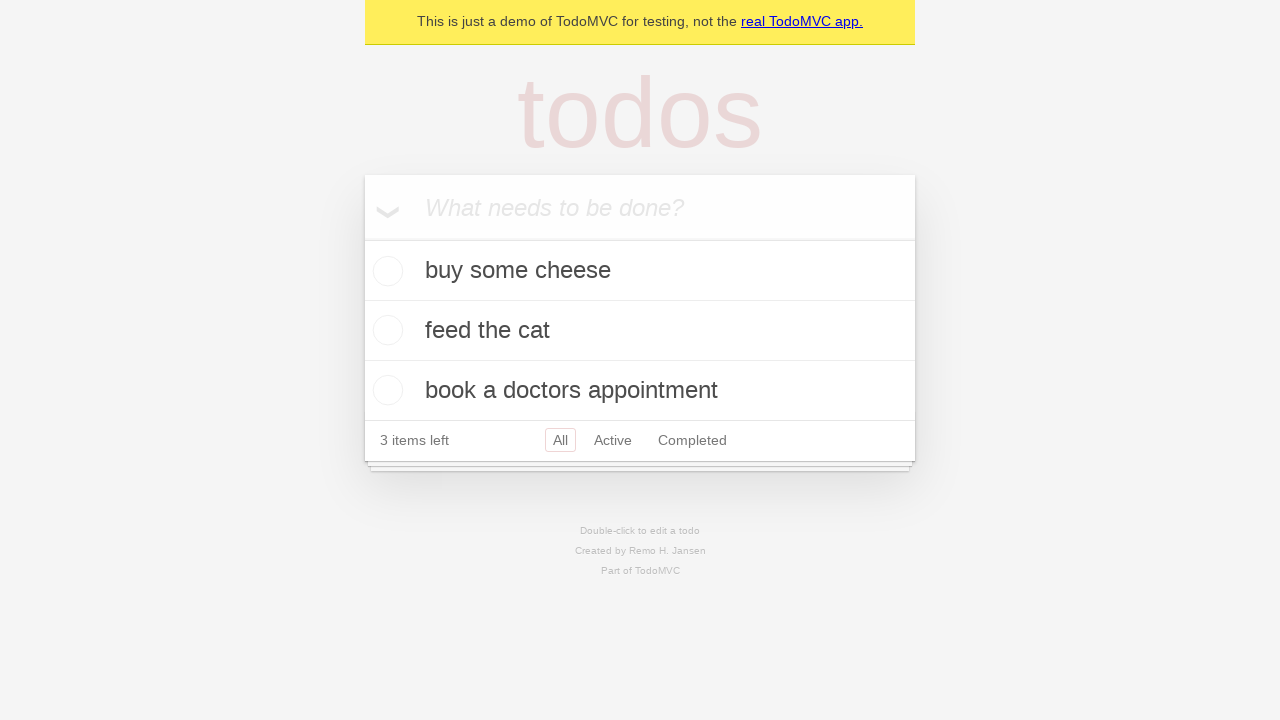

Waited for 3 todo items to be created
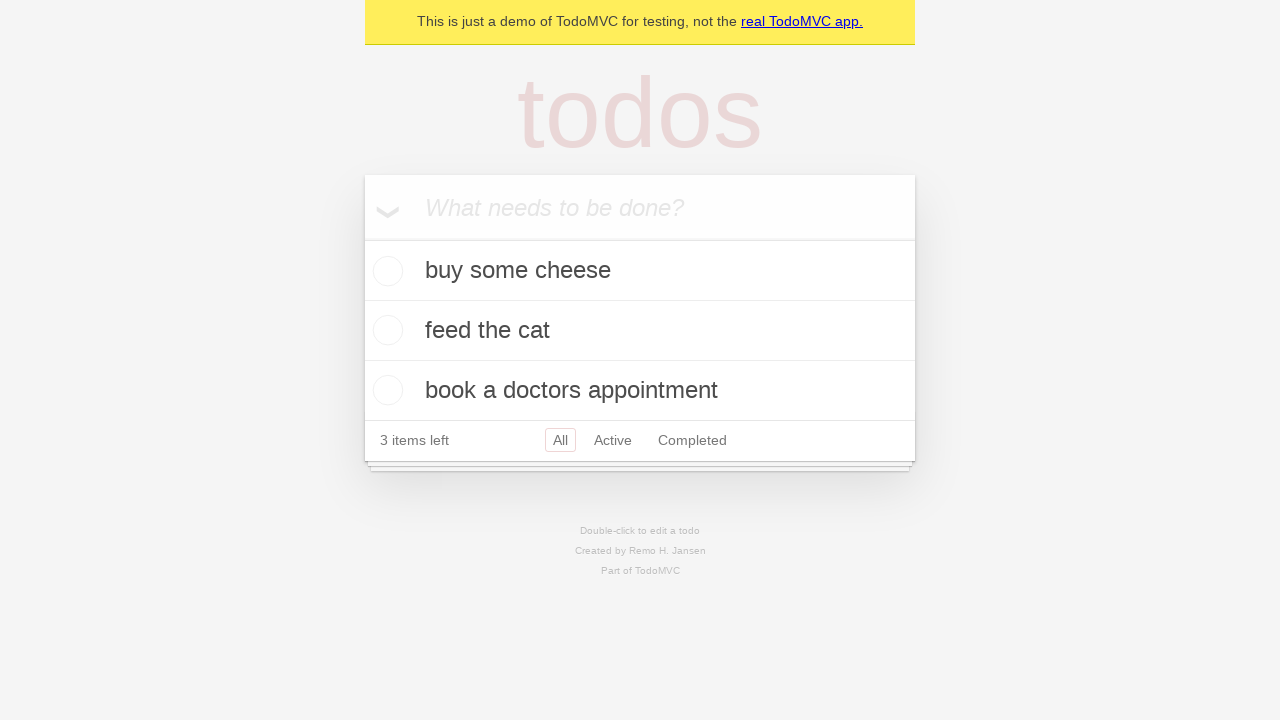

Located all todo items
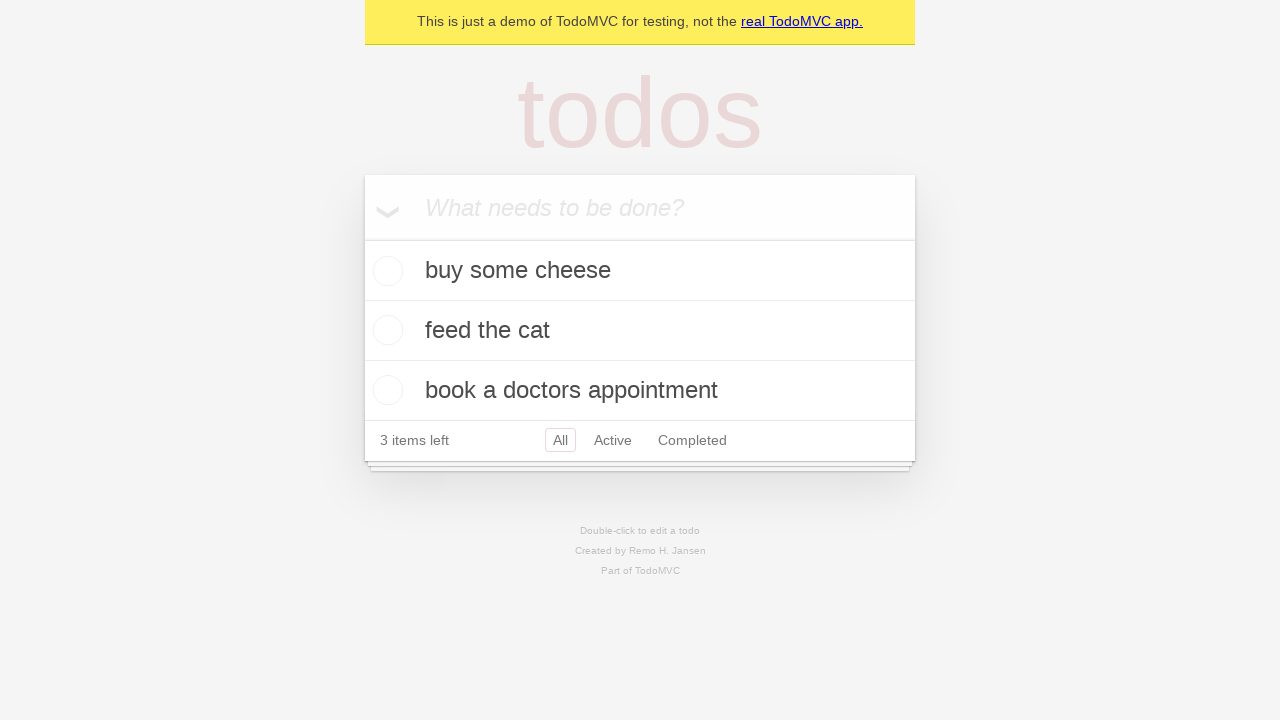

Selected the second todo item
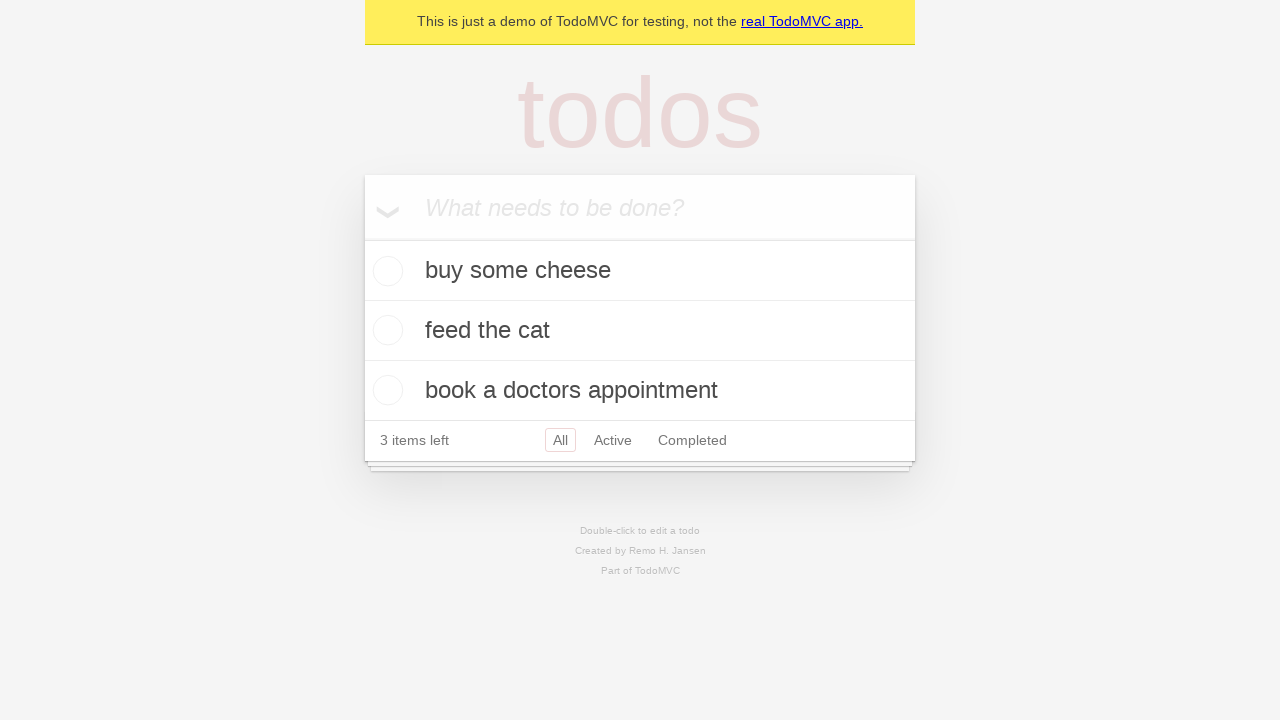

Double-clicked second todo to enter edit mode at (640, 331) on internal:testid=[data-testid="todo-item"s] >> nth=1
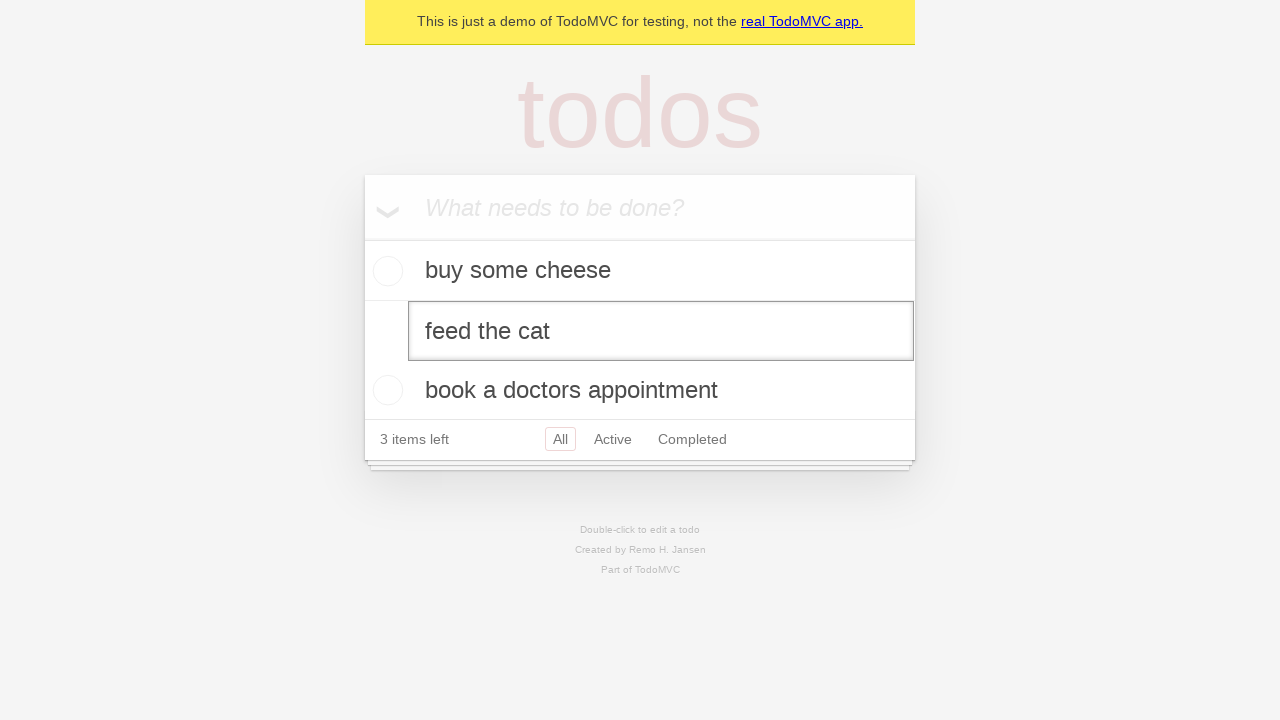

Located the edit textbox for the todo item
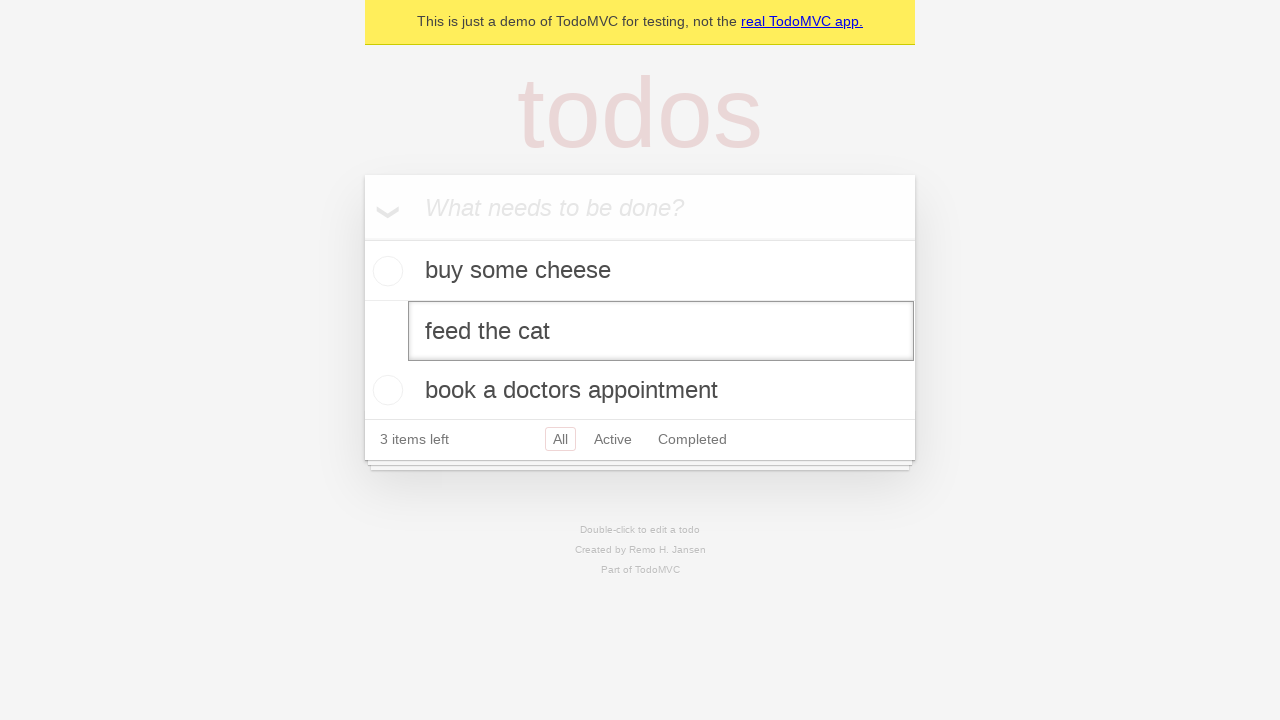

Filled edit field with new text 'buy some sausages' on internal:testid=[data-testid="todo-item"s] >> nth=1 >> internal:role=textbox[nam
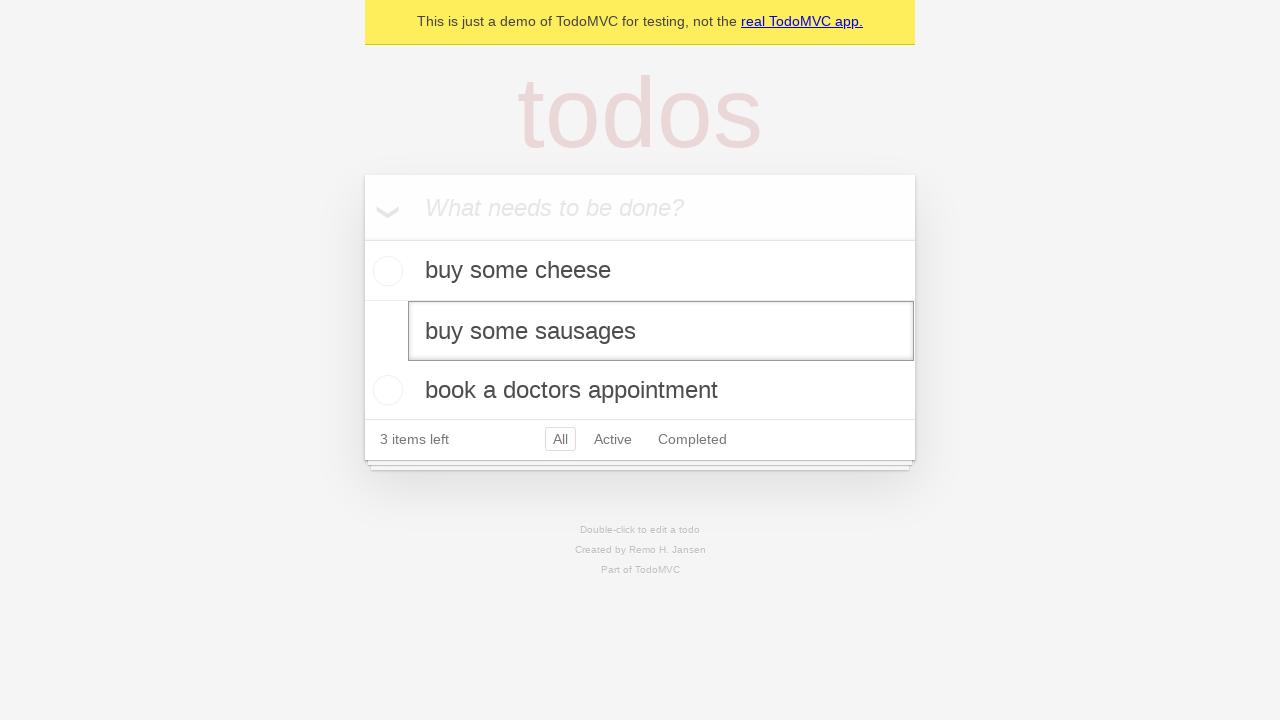

Pressed Enter to confirm the todo edit on internal:testid=[data-testid="todo-item"s] >> nth=1 >> internal:role=textbox[nam
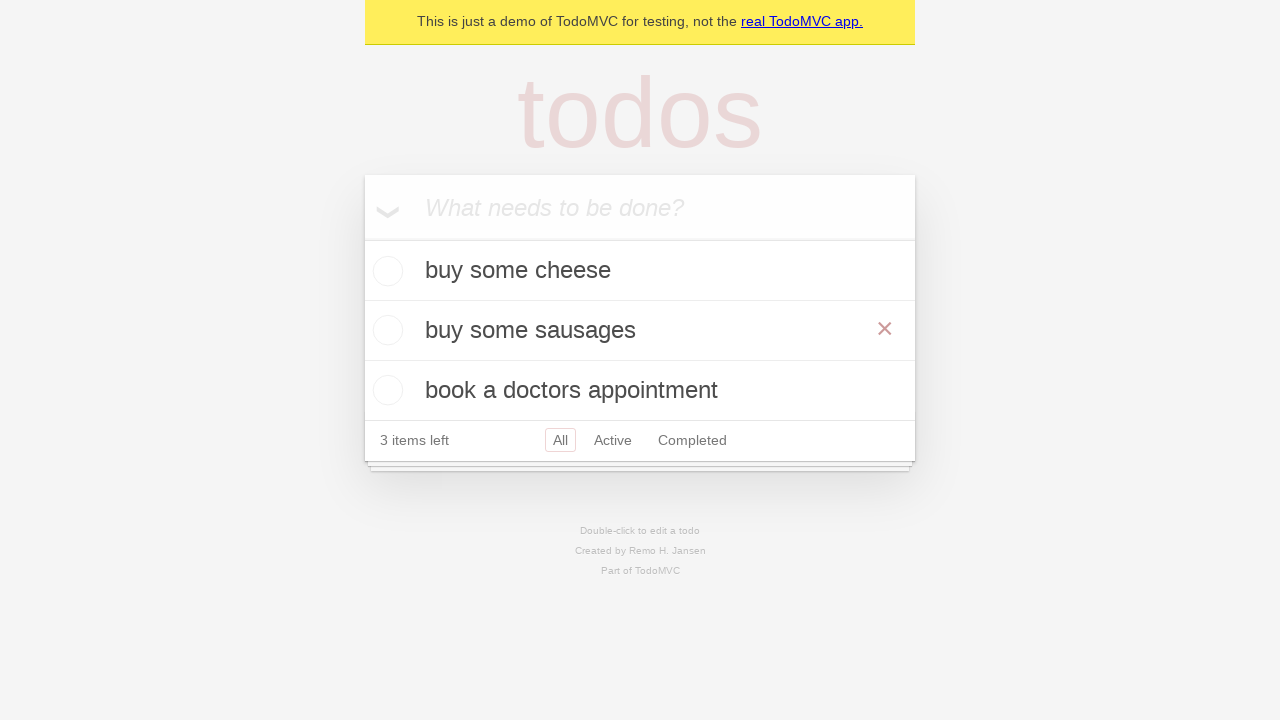

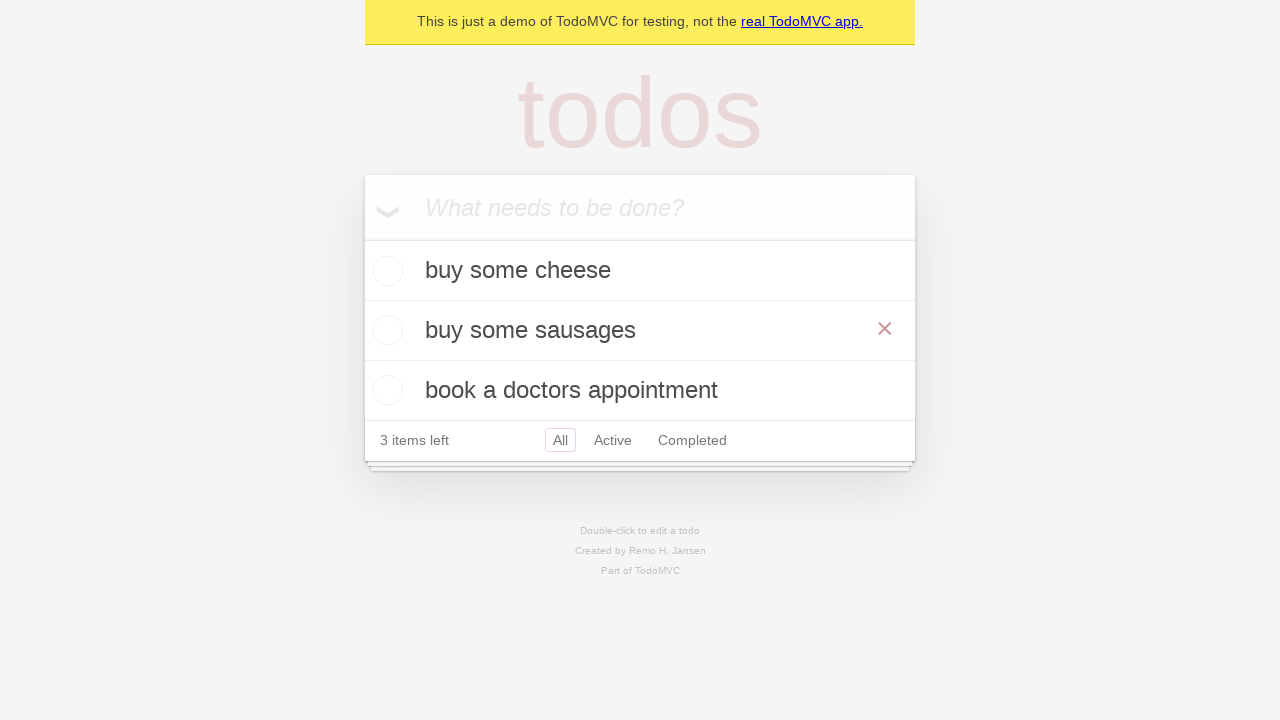